Navigates to Infosys website, finds all links containing "Infosys" text, and clicks on the "Infosys Science Foundation" link

Starting URL: https://www.infosys.com/

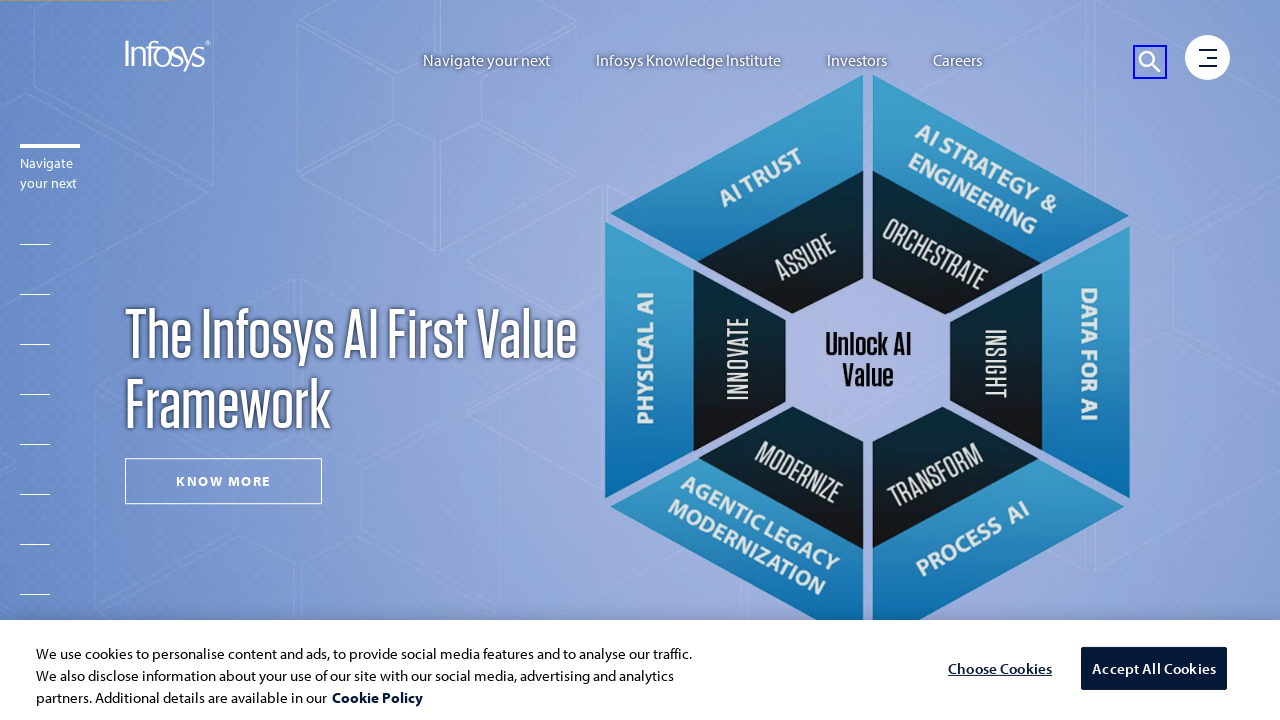

Found all links containing 'Infosys' text
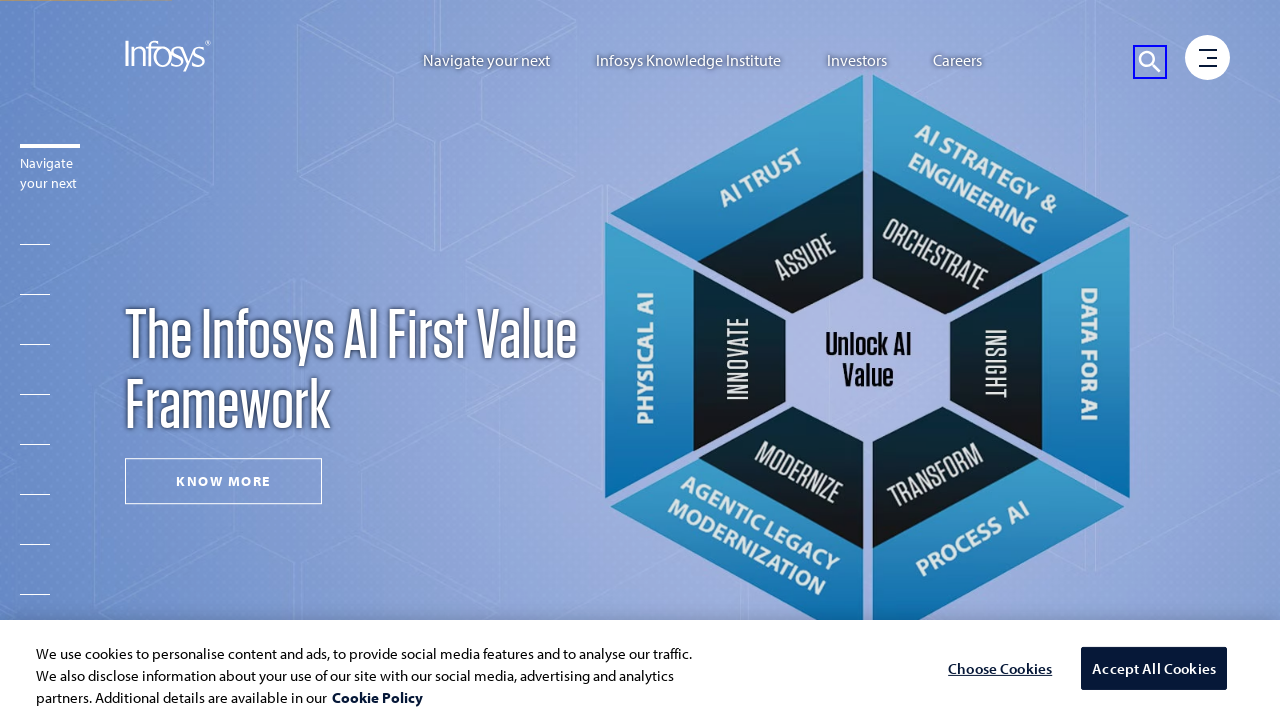

Retrieved text content from link: 'Infosys Knowledge Institute'
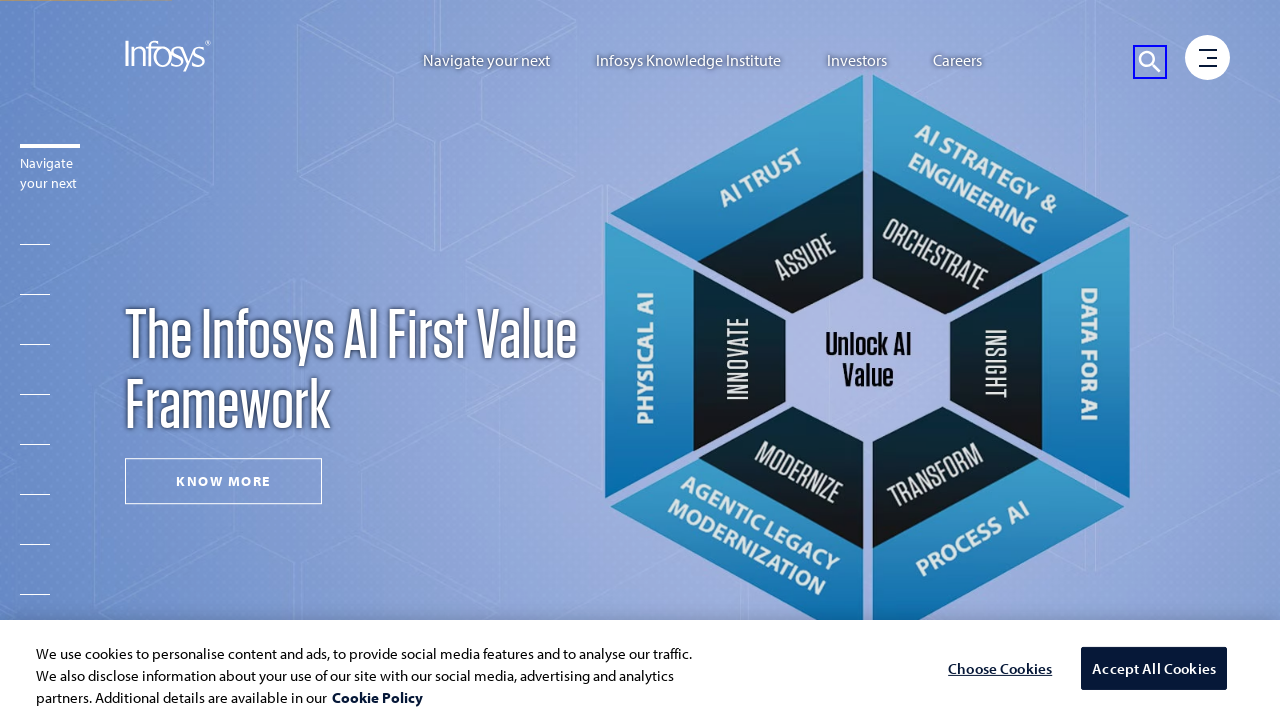

Retrieved text content from link: 'Infosys
                Knowledge Institute  '
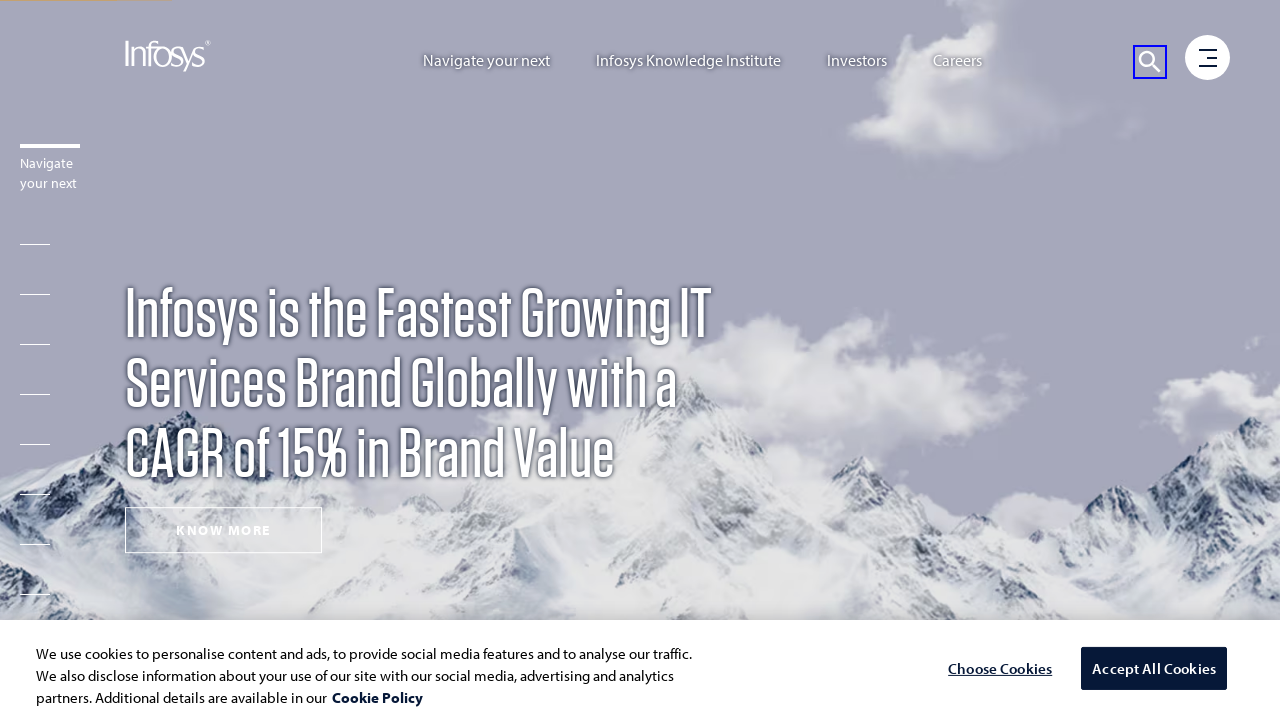

Retrieved text content from link: 'Infosys Aster'
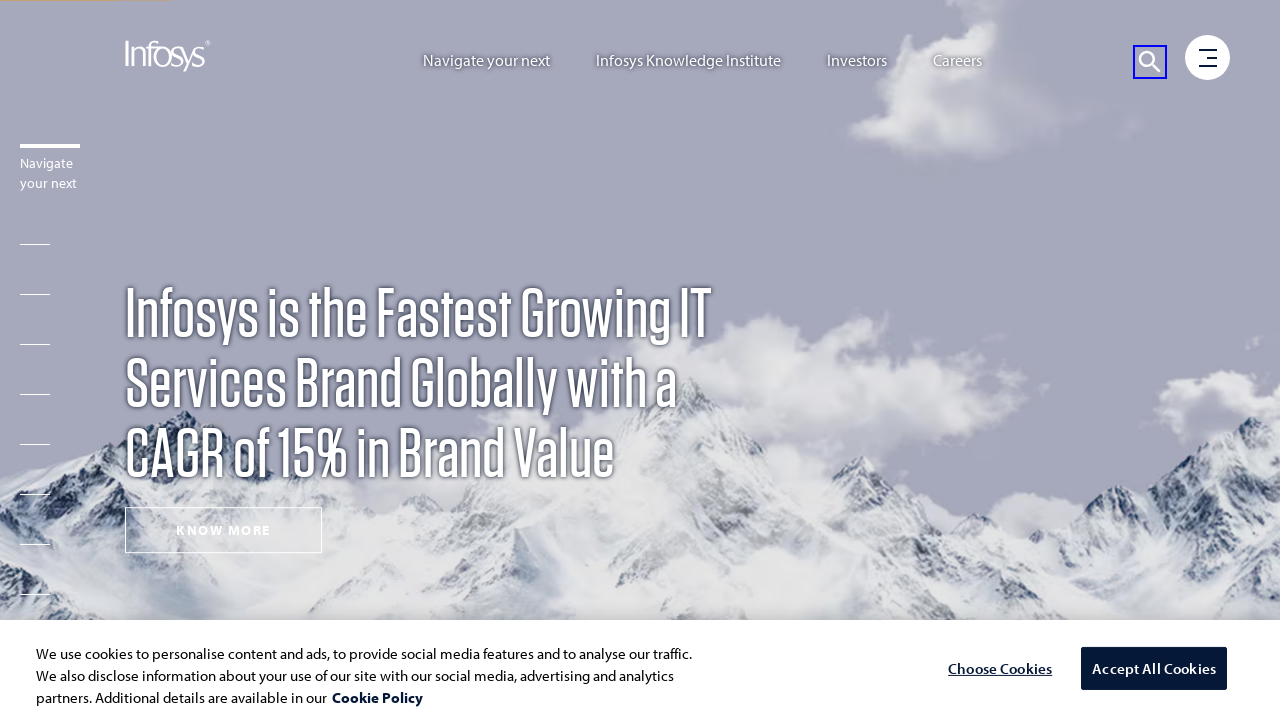

Retrieved text content from link: 'Infosys Metaverse Foundry'
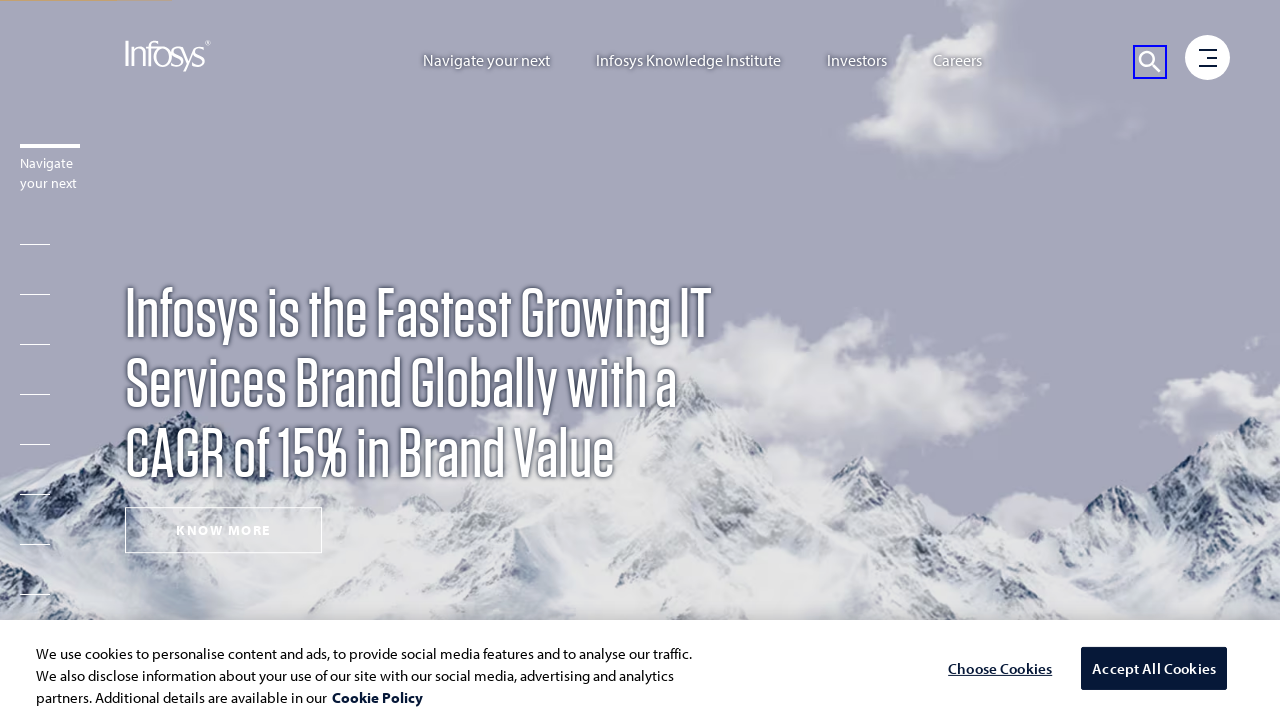

Retrieved text content from link: 'Infosys
                            Topaz'
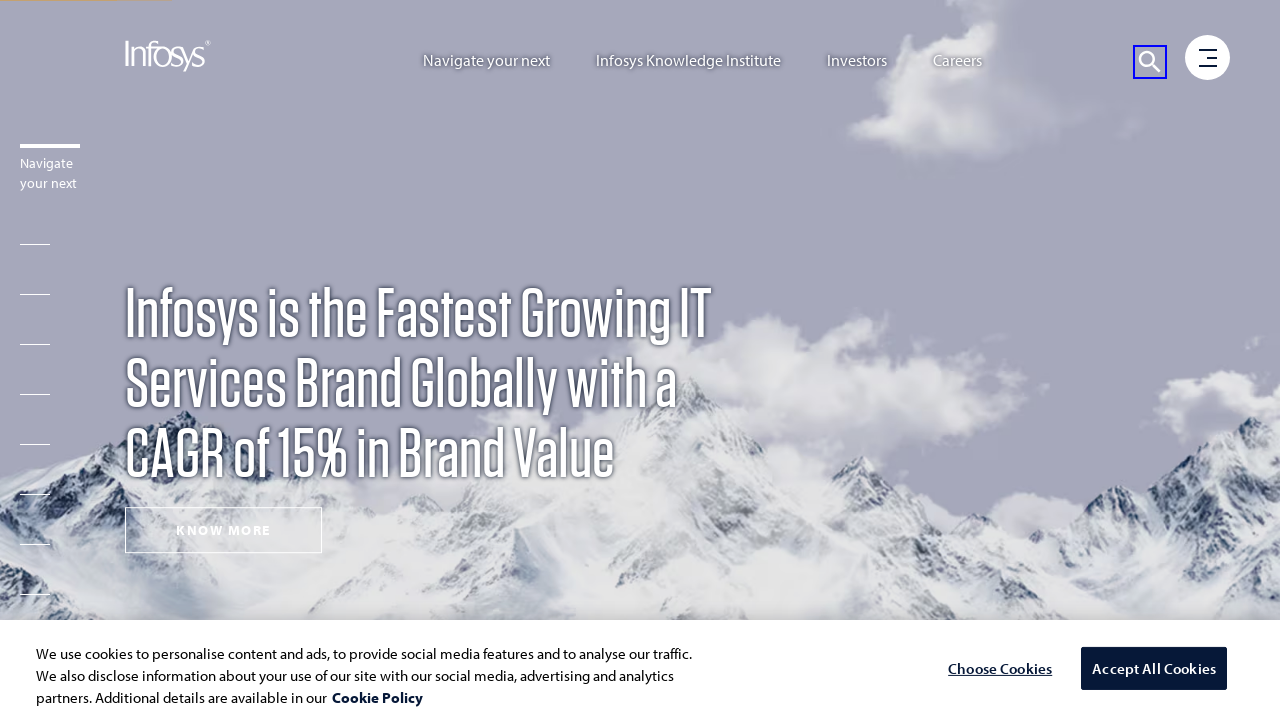

Retrieved text content from link: 'Infosys Generative AI'
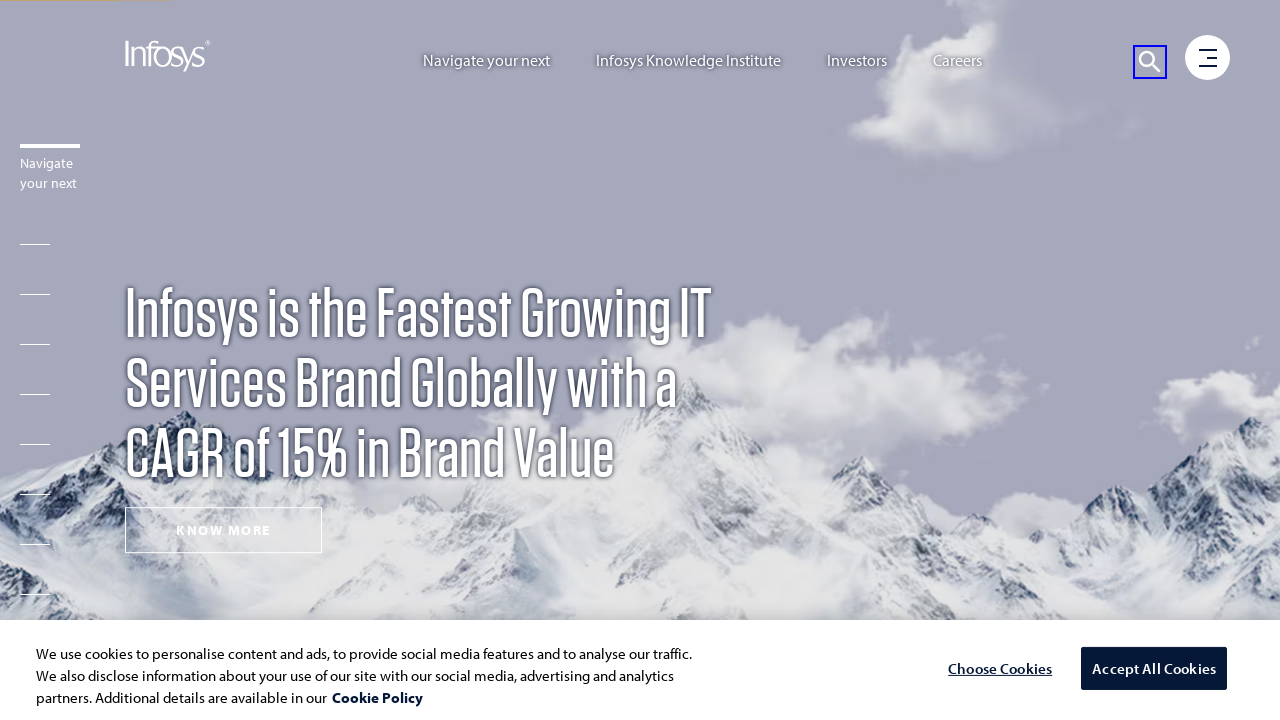

Retrieved text content from link: 'Infosys Sustainability
                            Services'
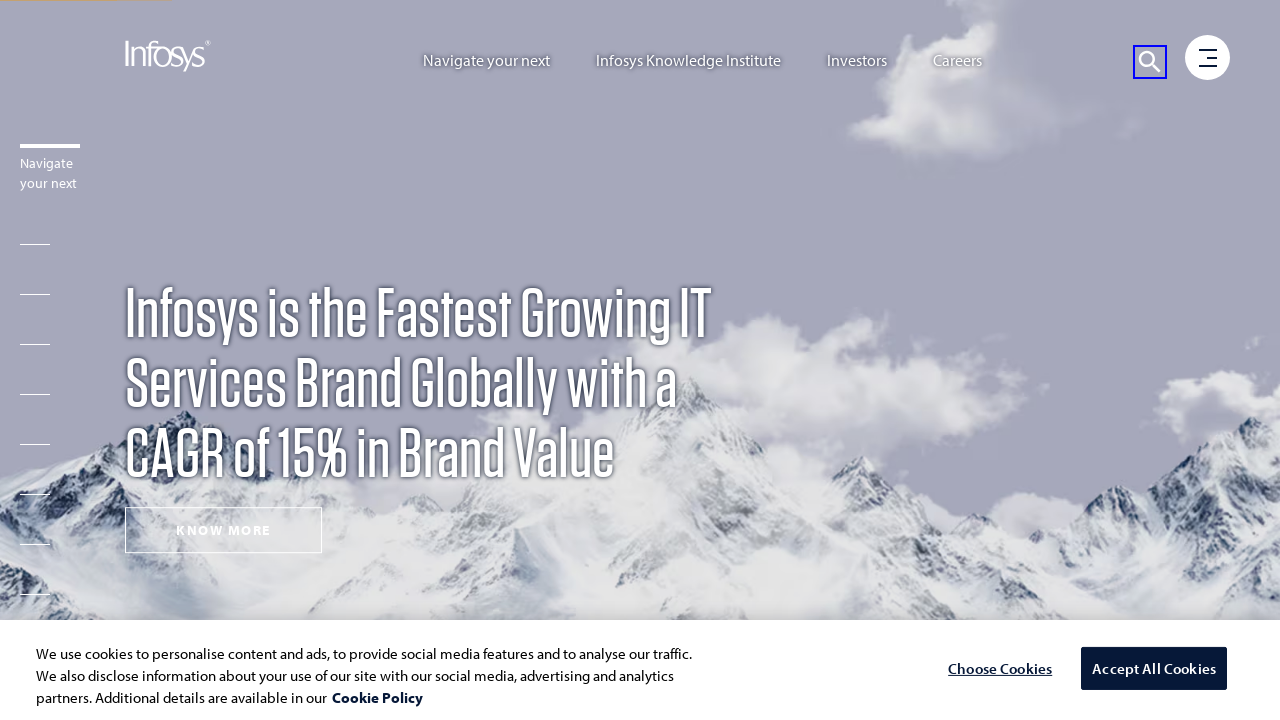

Retrieved text content from link: 'Cloud - Infosys Cobalt'
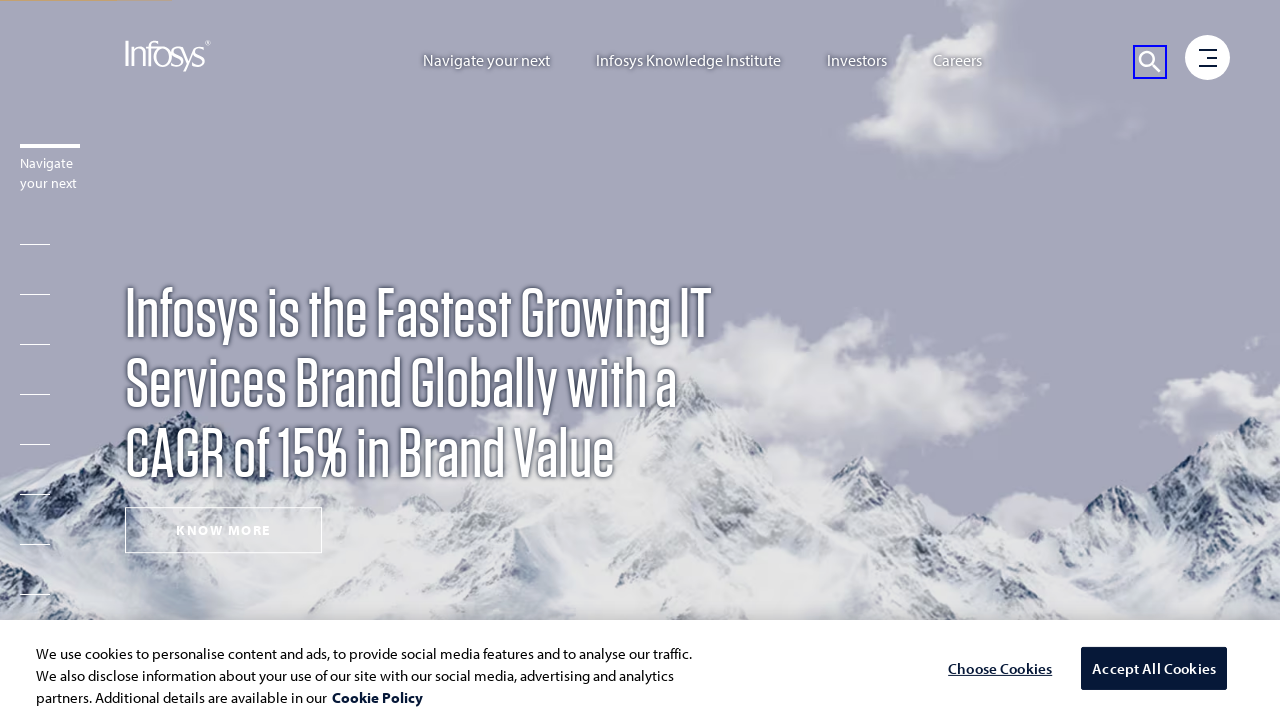

Retrieved text content from link: 'Infosys Topaz Fabric'
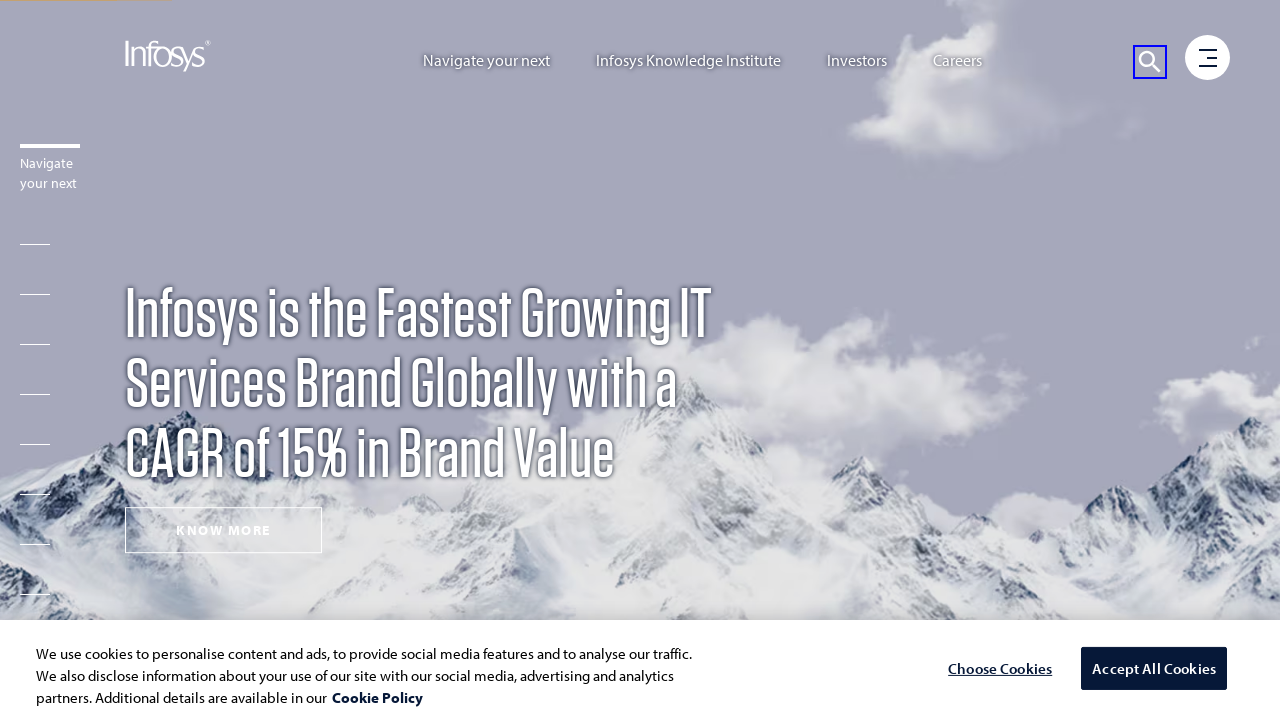

Retrieved text content from link: 'Infosys
                    Finacle'
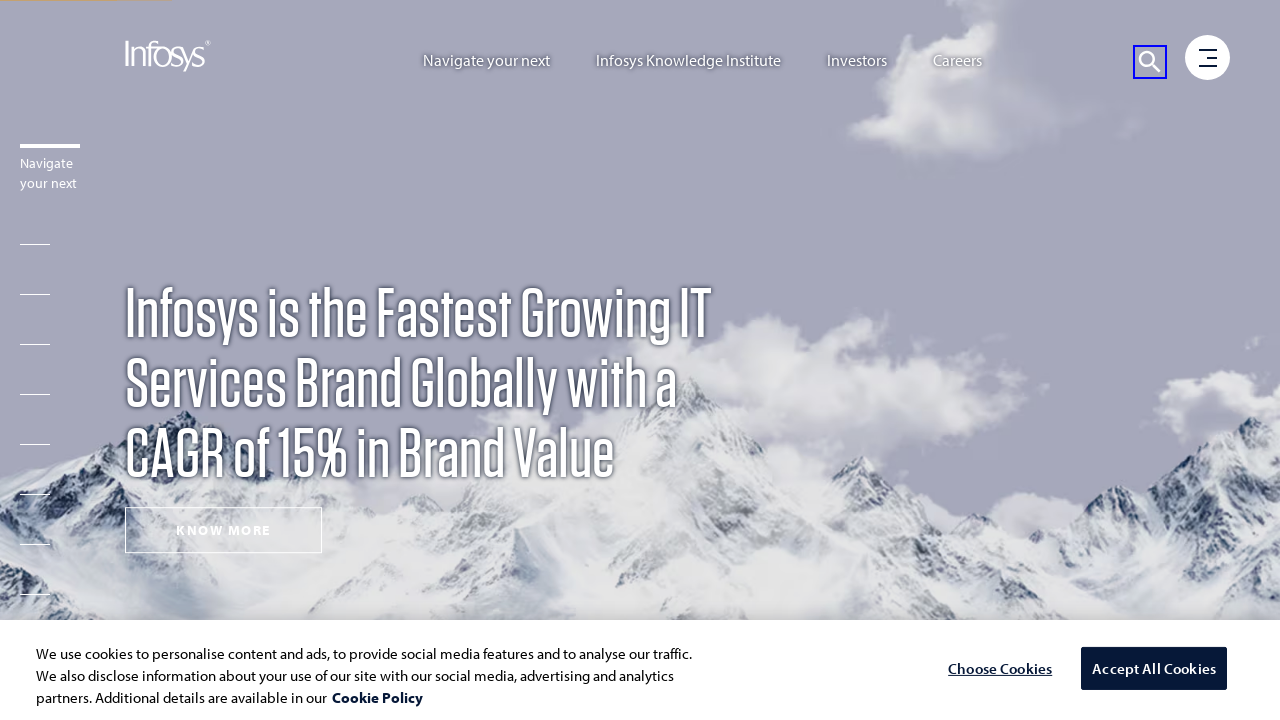

Retrieved text content from link: 'Infosys Live Enterprise Suite'
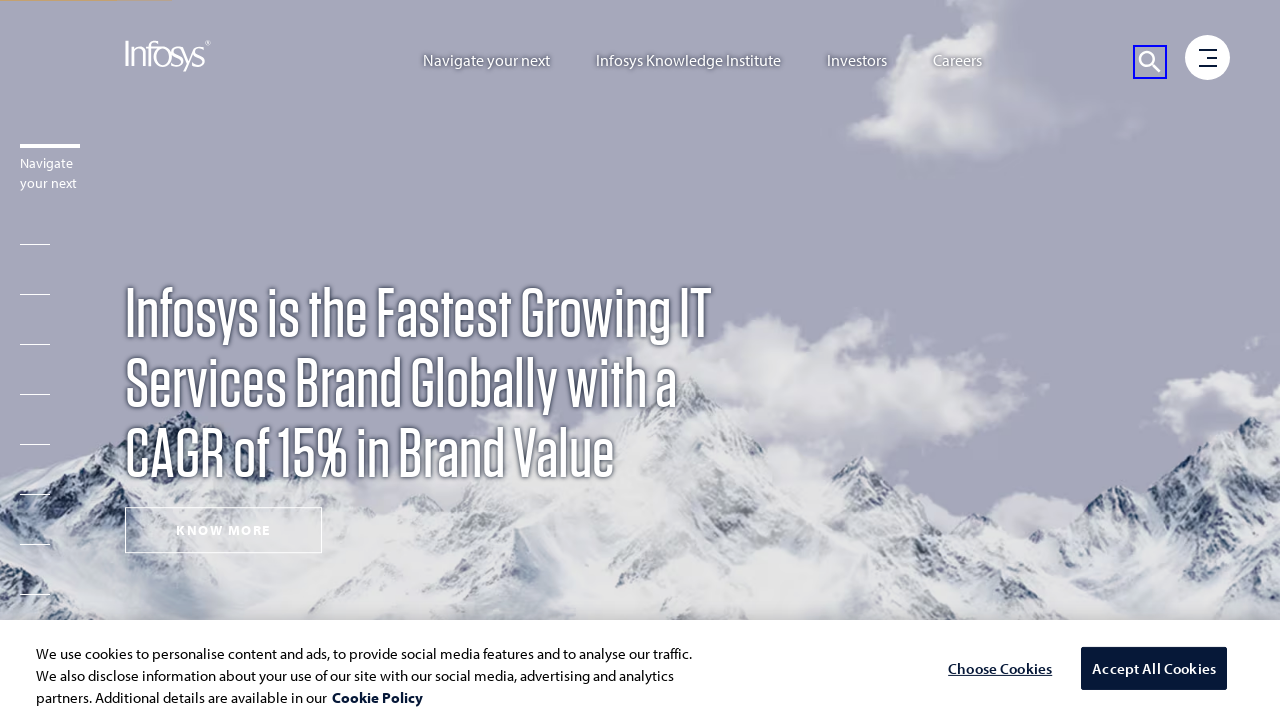

Retrieved text content from link: 'Infosys
                    Cortex'
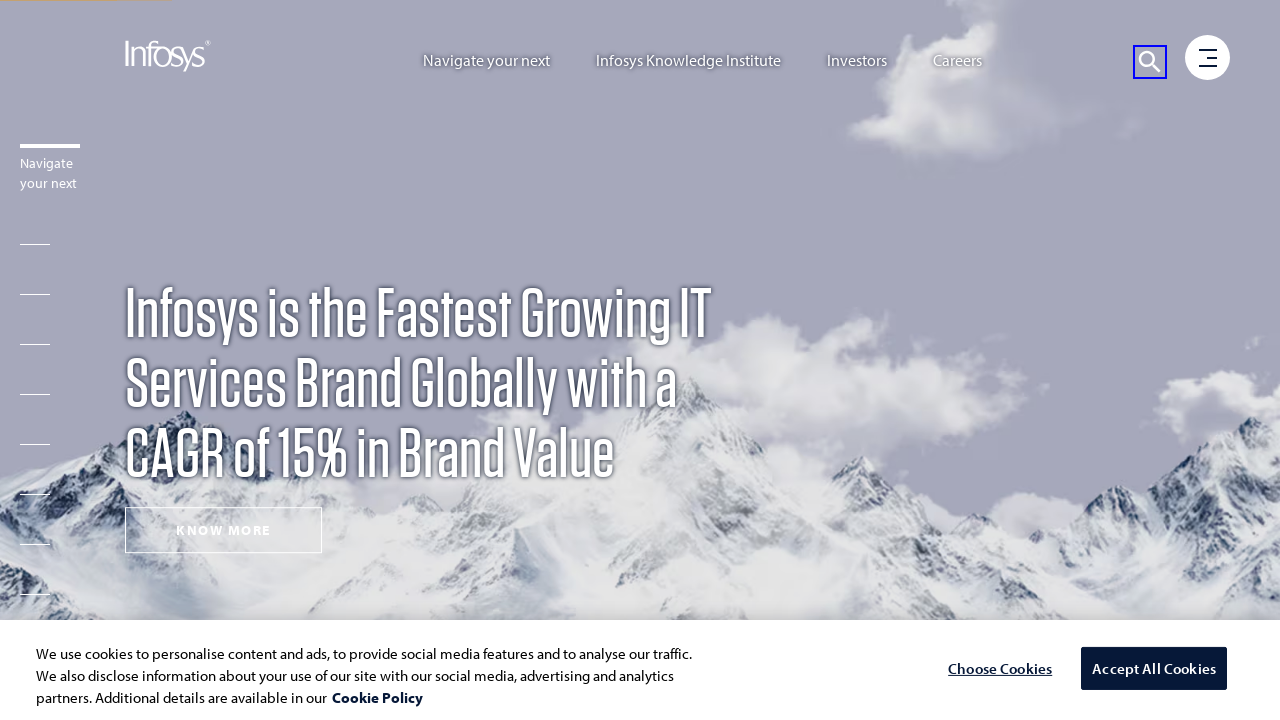

Retrieved text content from link: 'Infosys
                    Meridian'
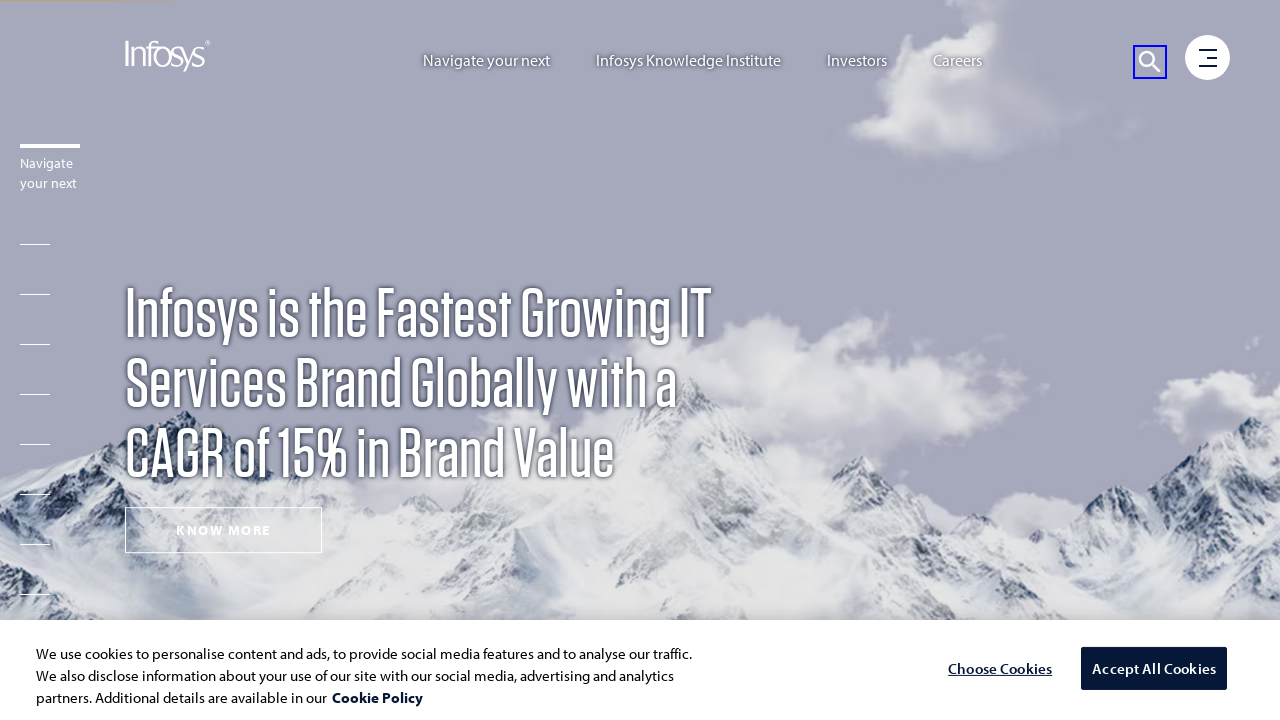

Retrieved text content from link: 'Infosys Equinox'
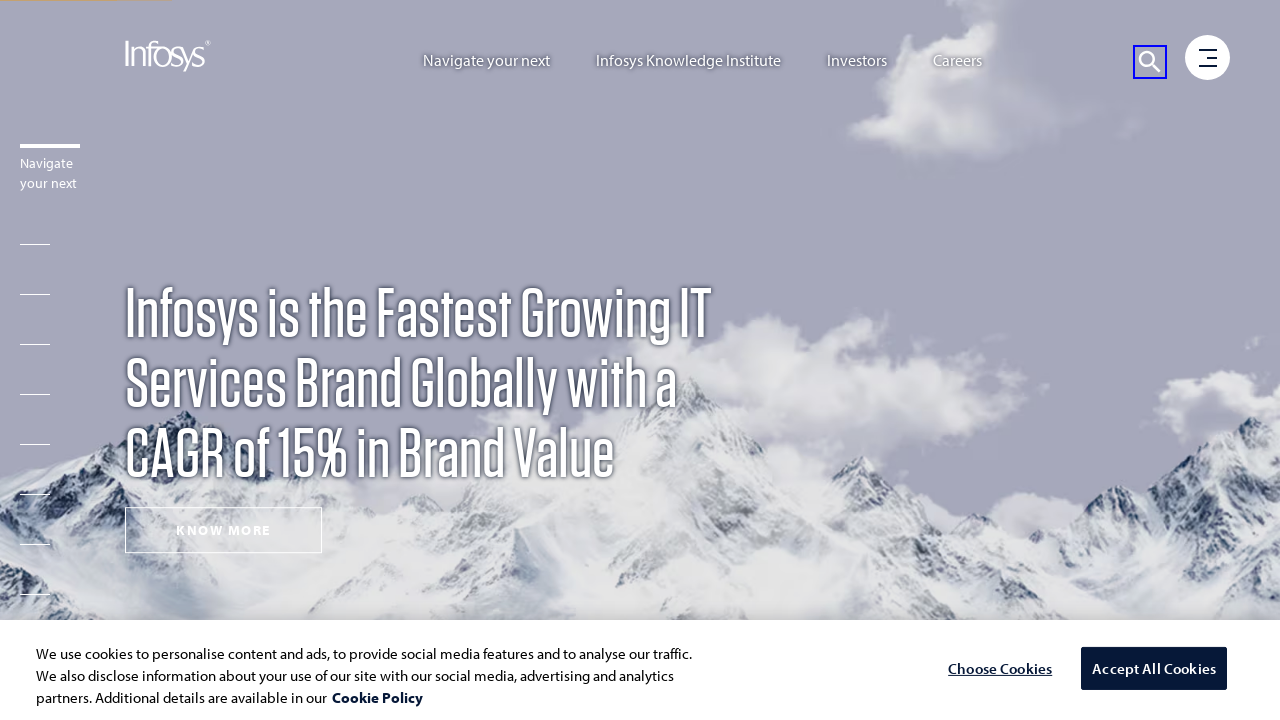

Retrieved text content from link: 'Infosys
                    Wingspan'
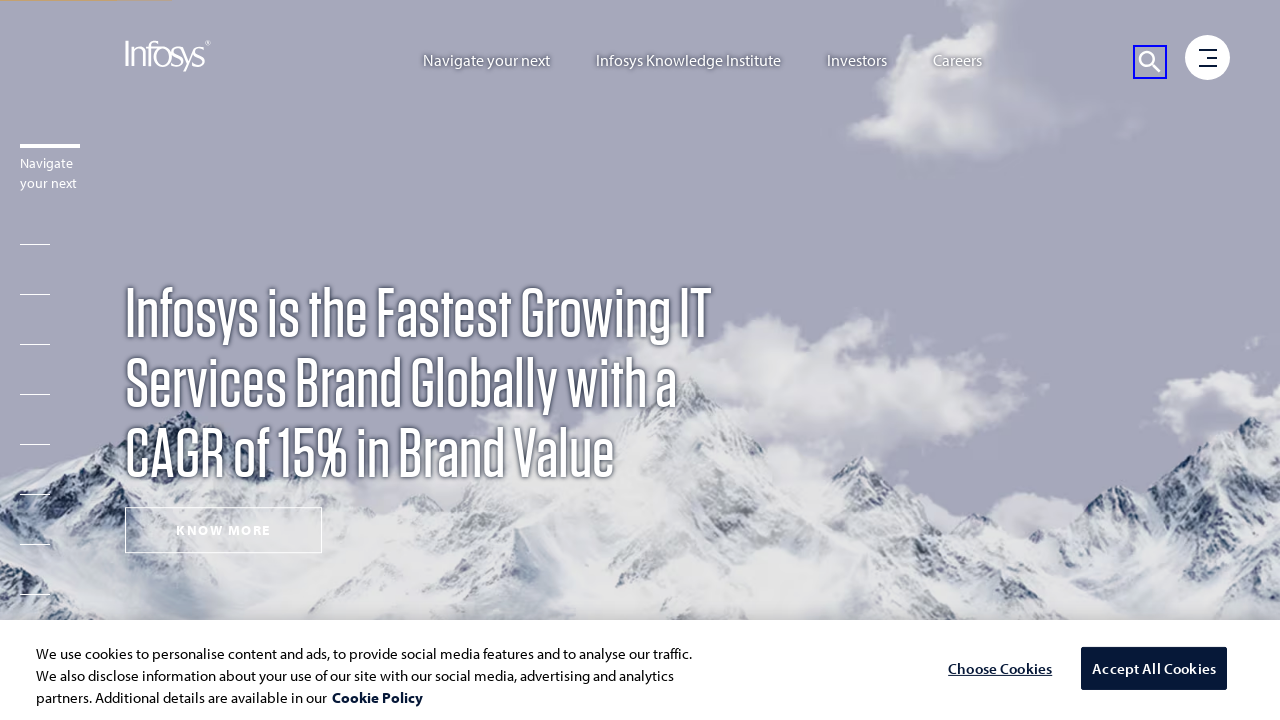

Retrieved text content from link: 'Infosys
                    HELIX'
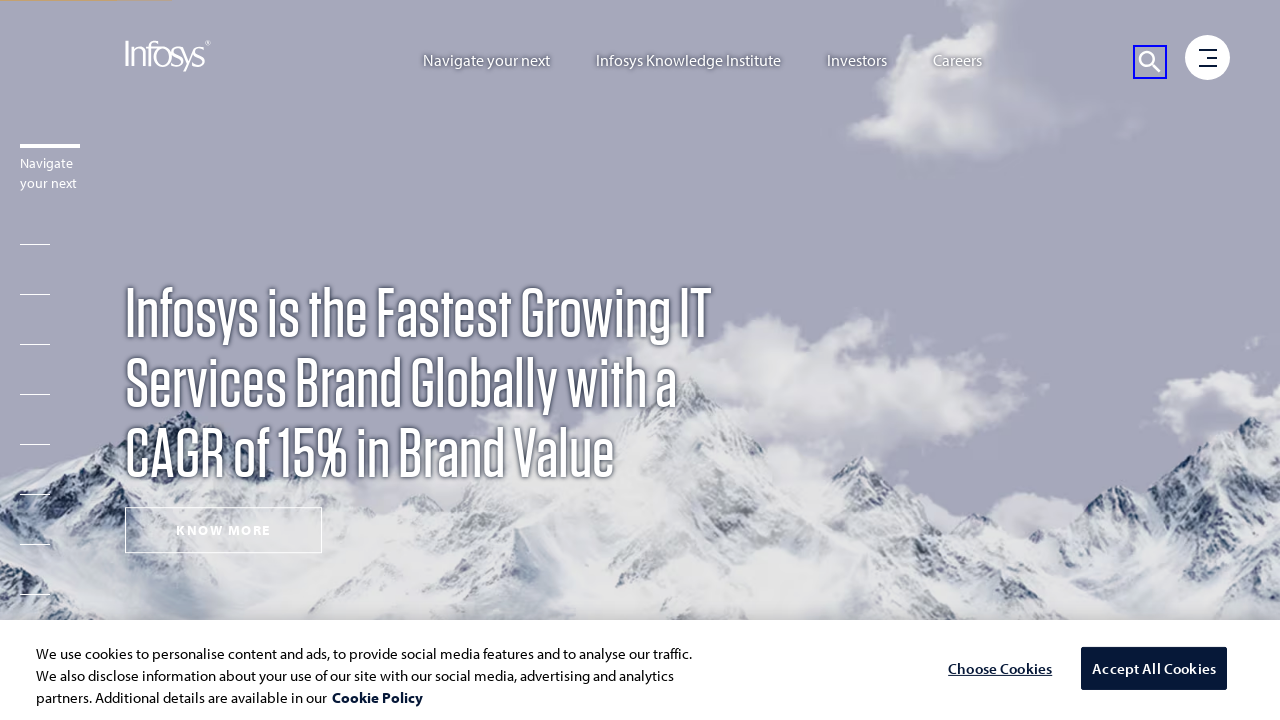

Retrieved text content from link: 'Infosys Polycloud'
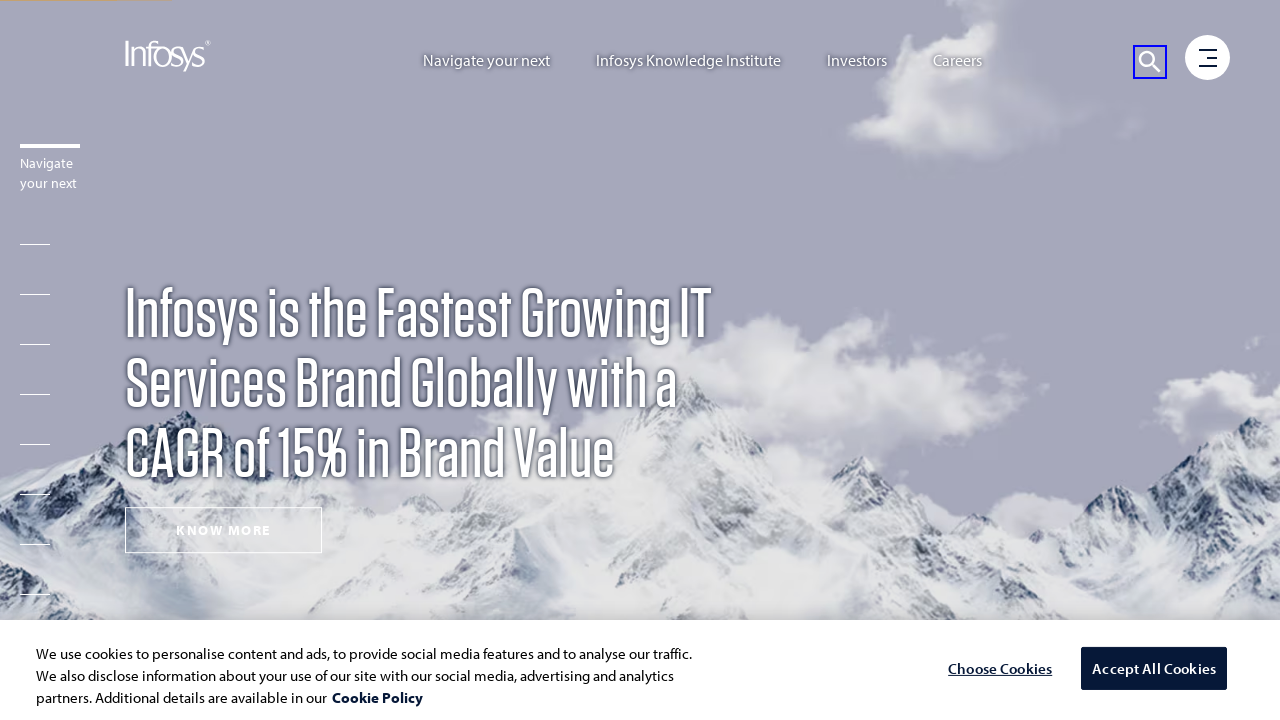

Retrieved text content from link: 'Infosys Knowledge
                    Institute'
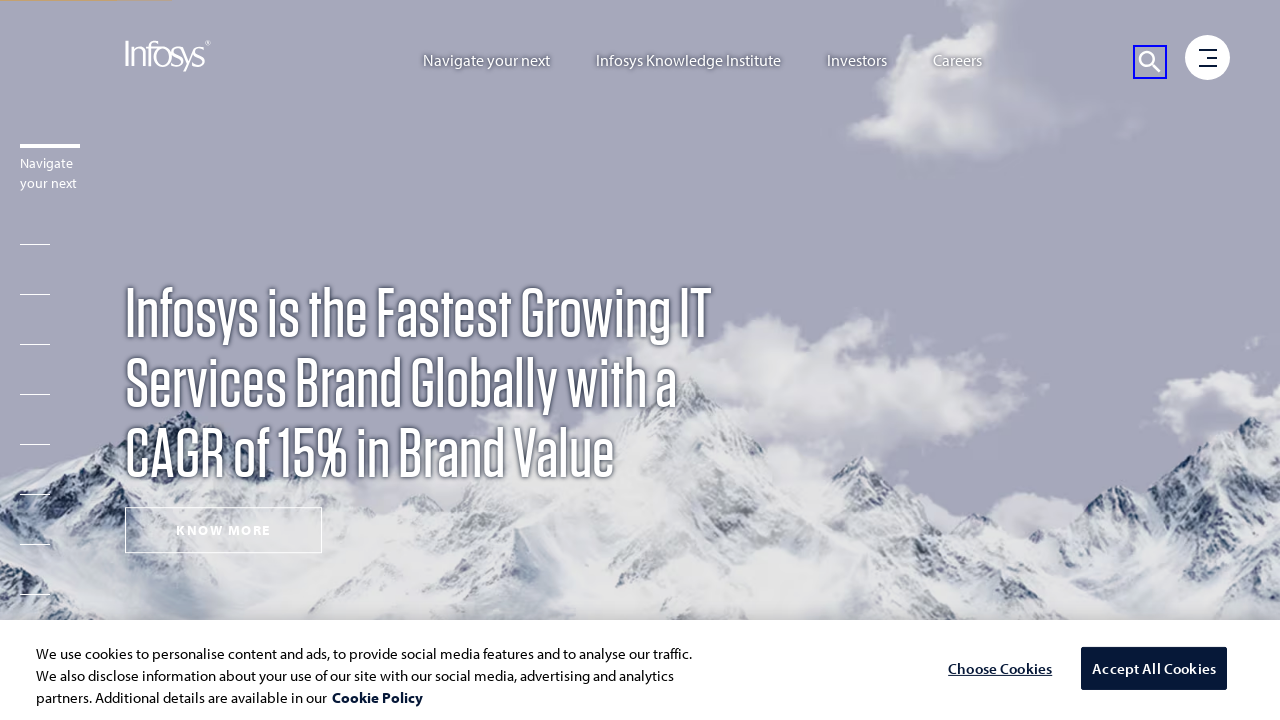

Retrieved text content from link: 'Infosys Stories'
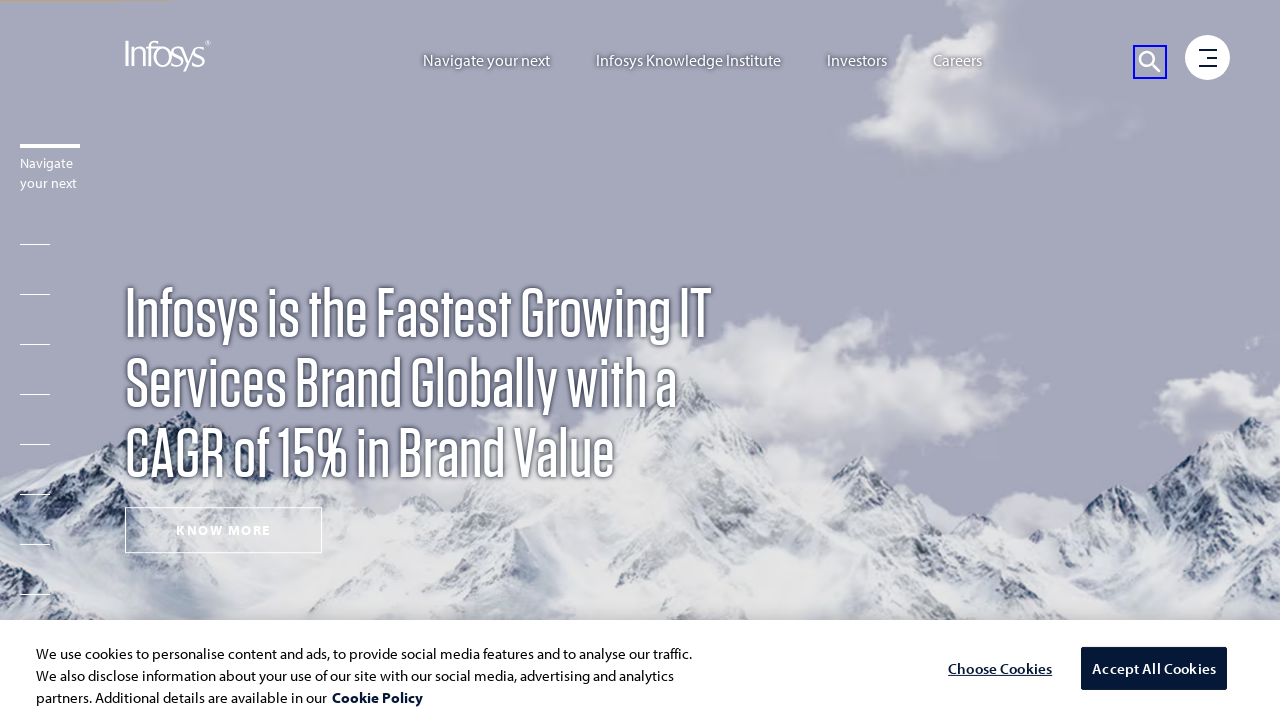

Retrieved text content from link: 'Infosys
                    Springboard'
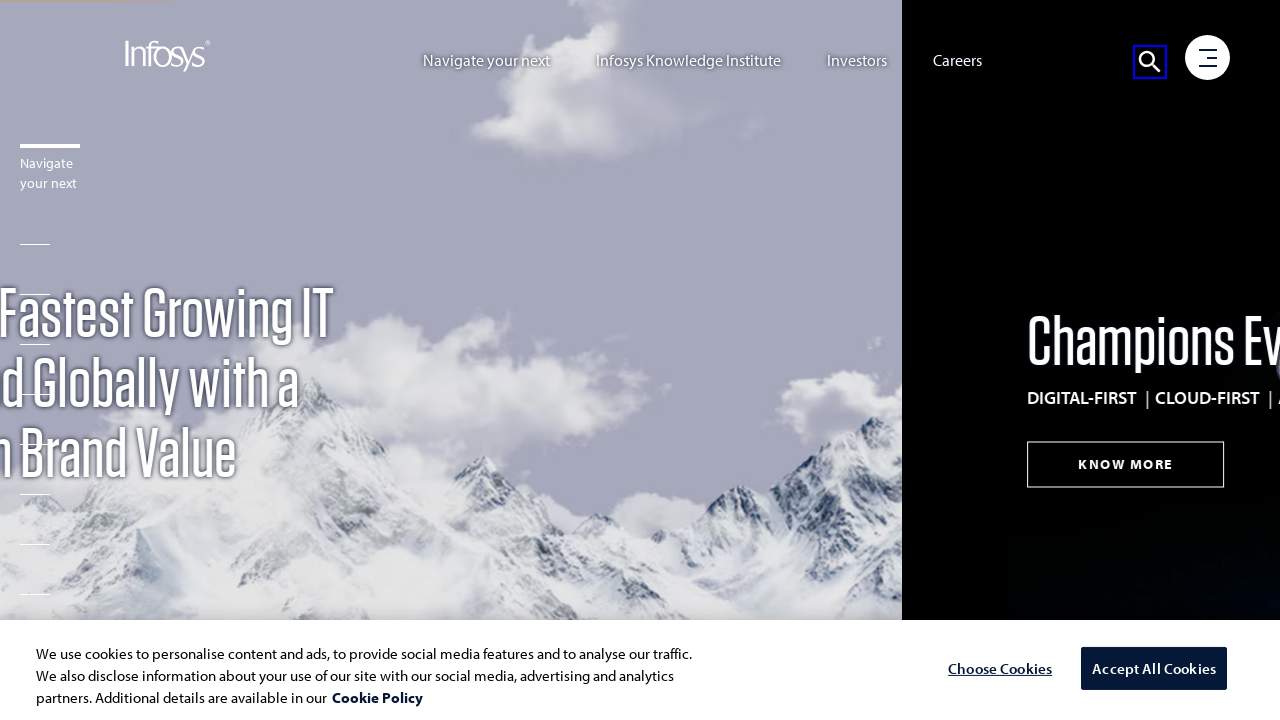

Retrieved text content from link: 'Infosys Business Incubator'
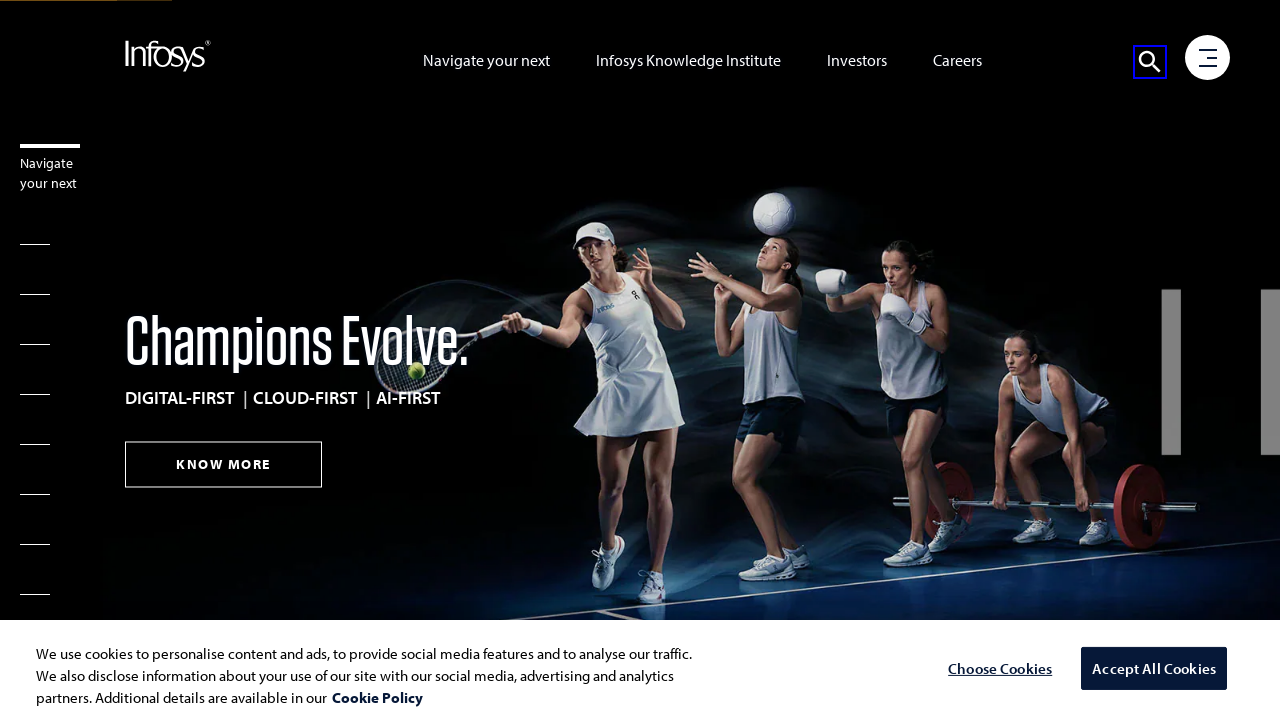

Retrieved text content from link: 'Infosys Innovation
                    Network (IIN)'
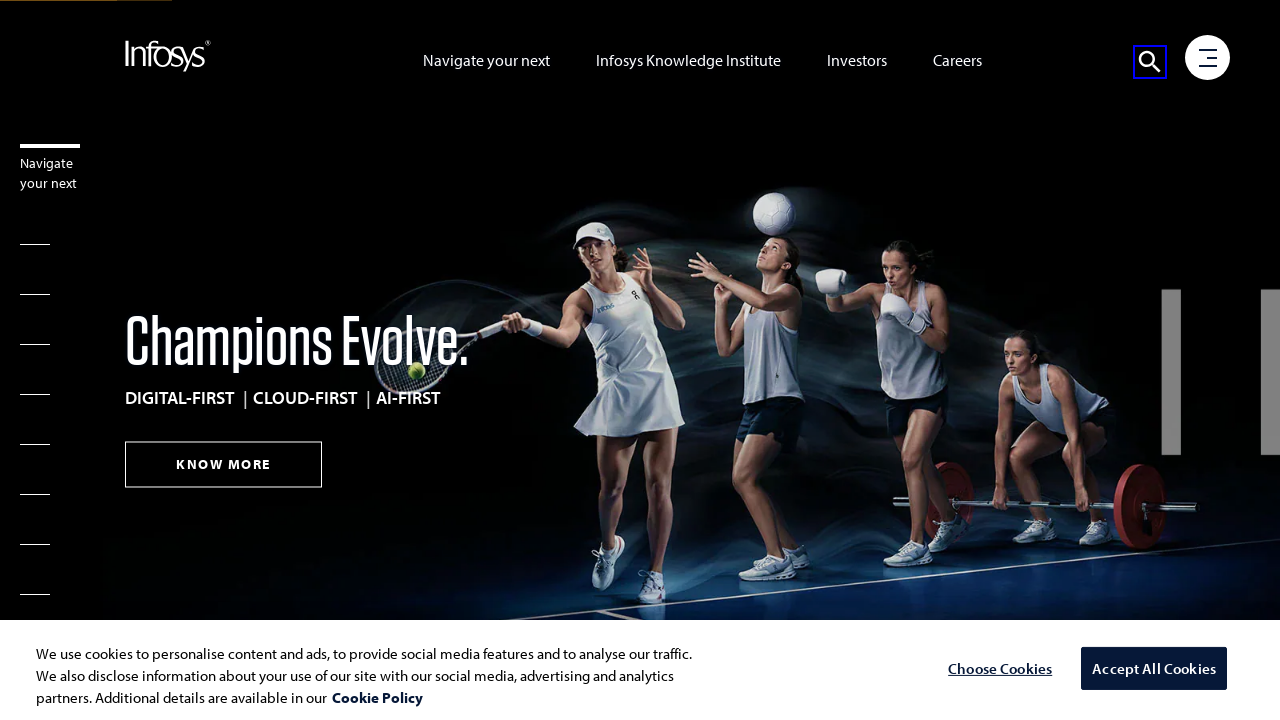

Retrieved text content from link: 'Infosys
                    Cobalt'
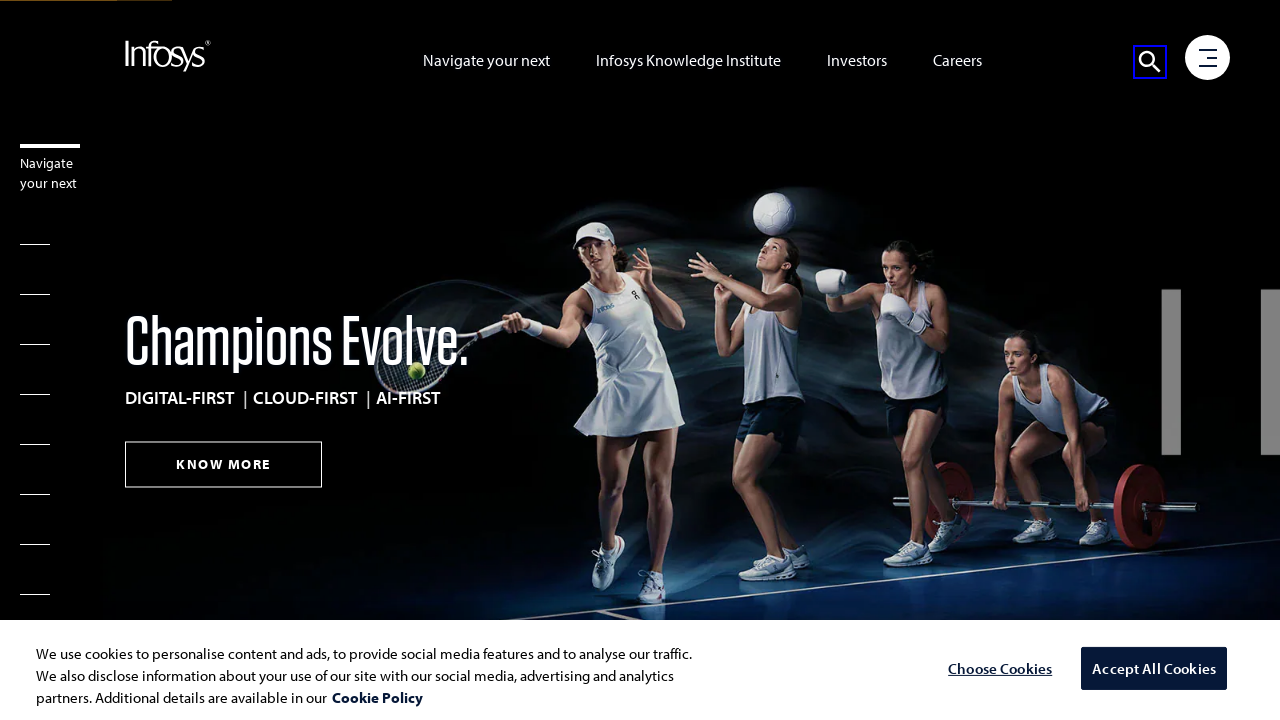

Retrieved text content from link: 'Infosys
                    Finacle'
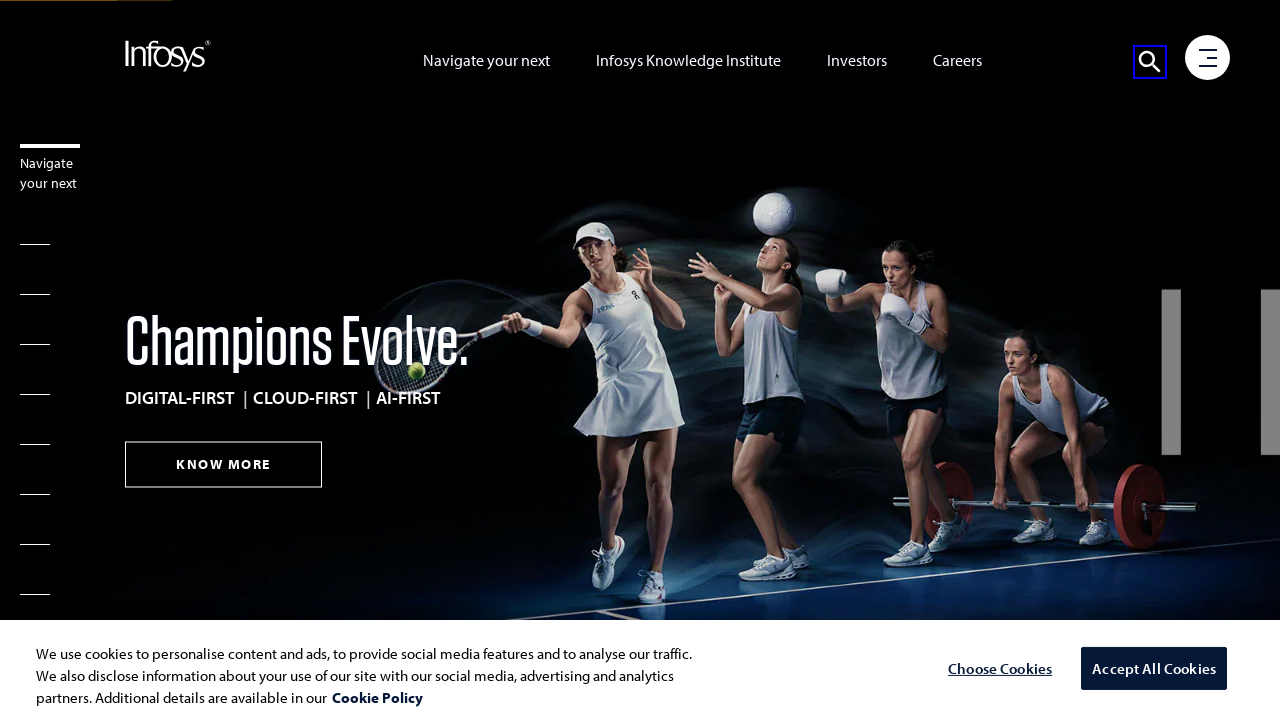

Retrieved text content from link: 'Infosys Nia'
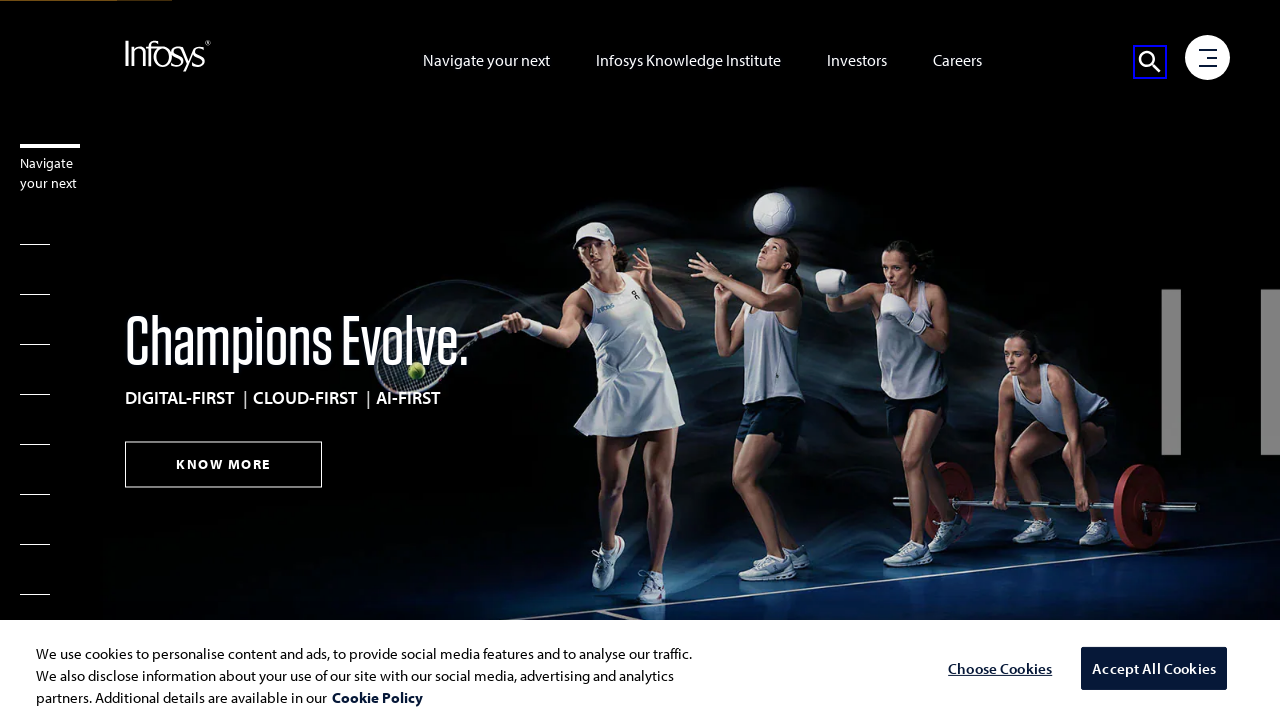

Retrieved text content from link: 'Infosys
                    Equinox'
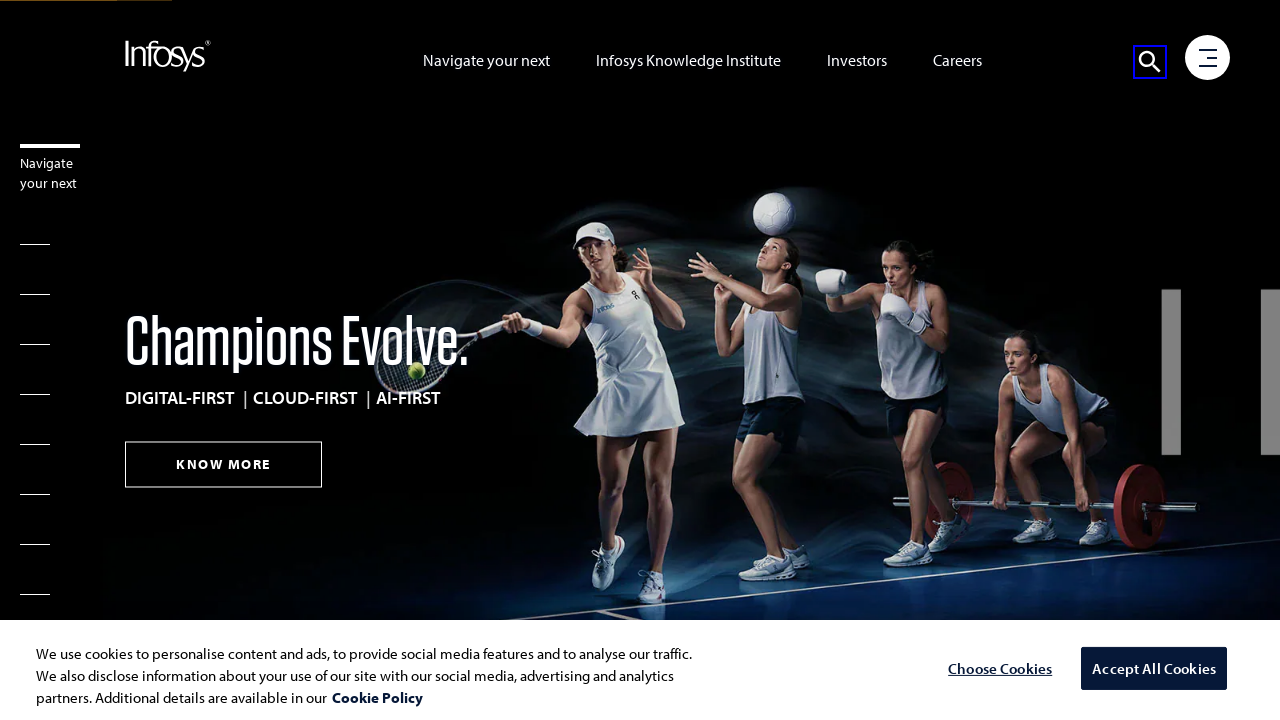

Retrieved text content from link: 'Infosys BPM'
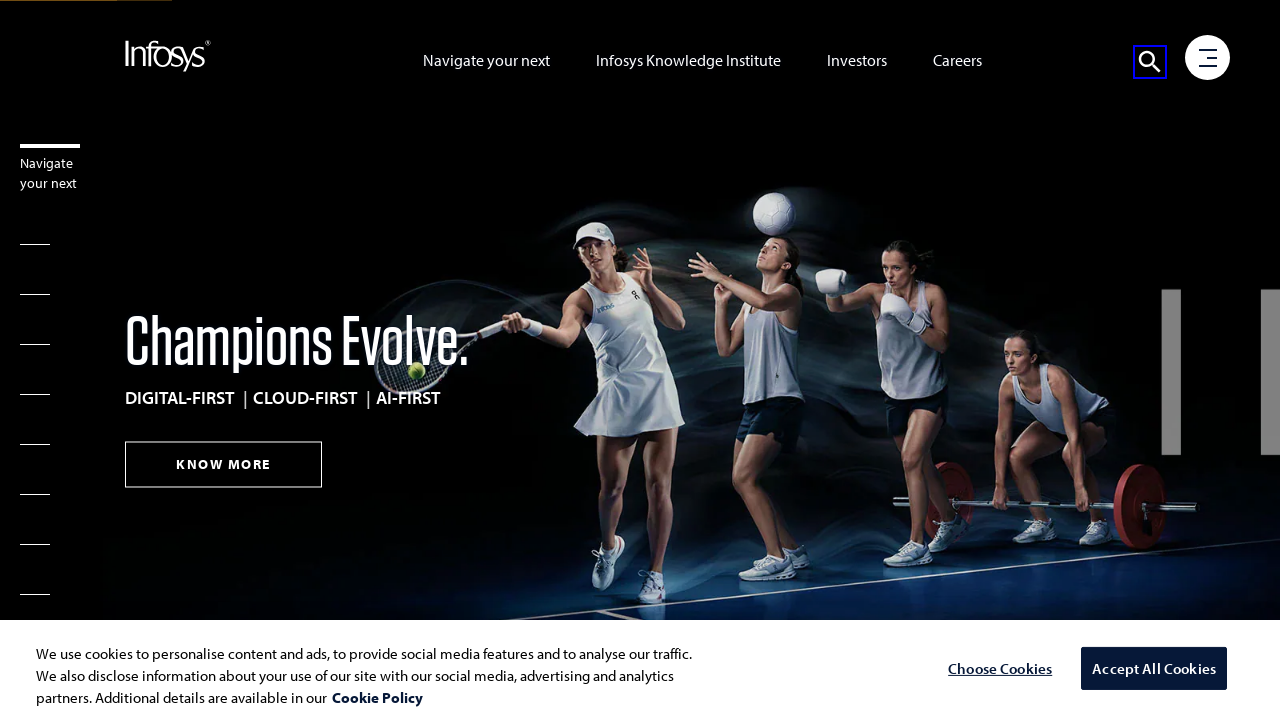

Retrieved text content from link: 'Infosys Consulting'
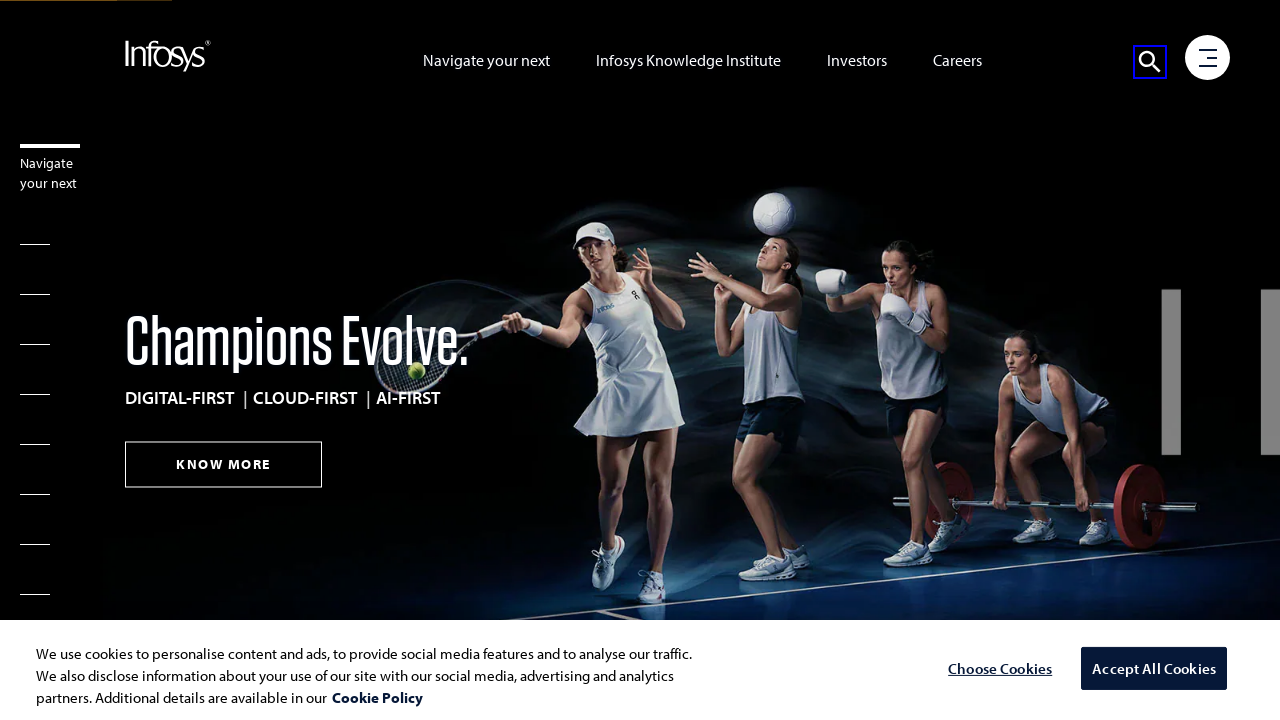

Retrieved text content from link: 'Infosys Public Services'
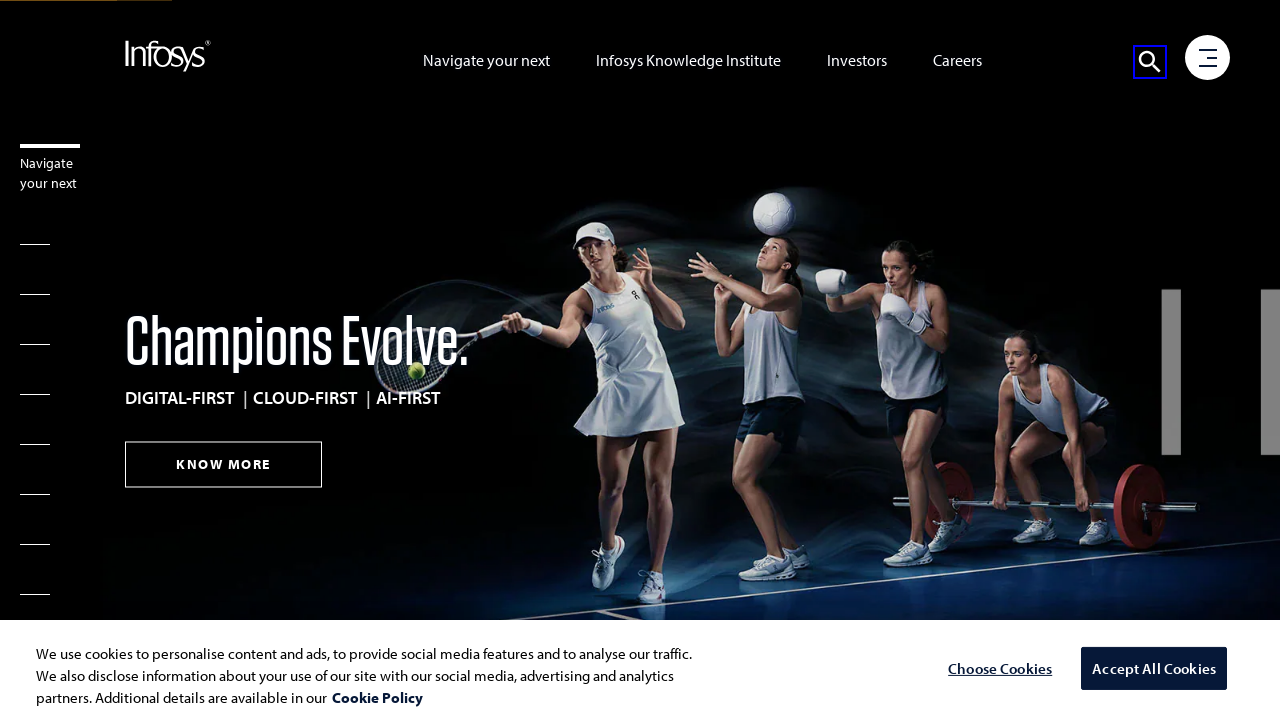

Retrieved text content from link: 'Infosys Foundation'
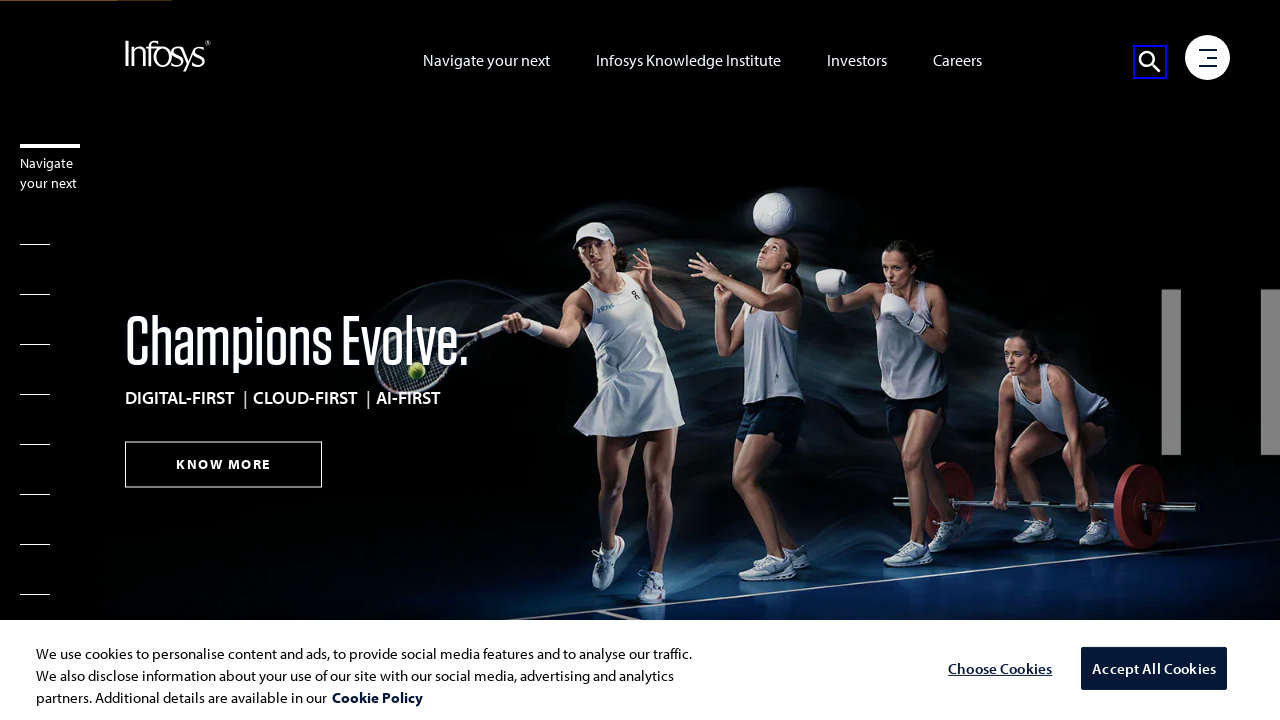

Retrieved text content from link: 'Infosys Foundation USA'
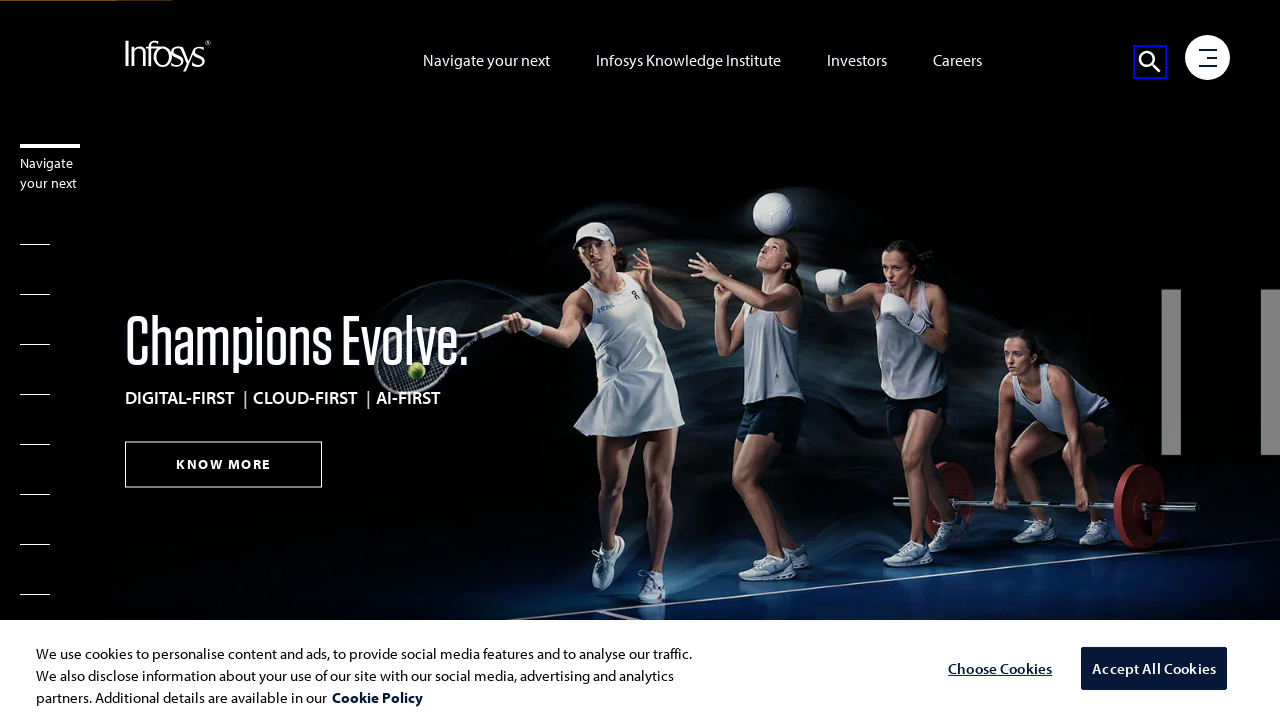

Retrieved text content from link: 'Infosys Science Foundation'
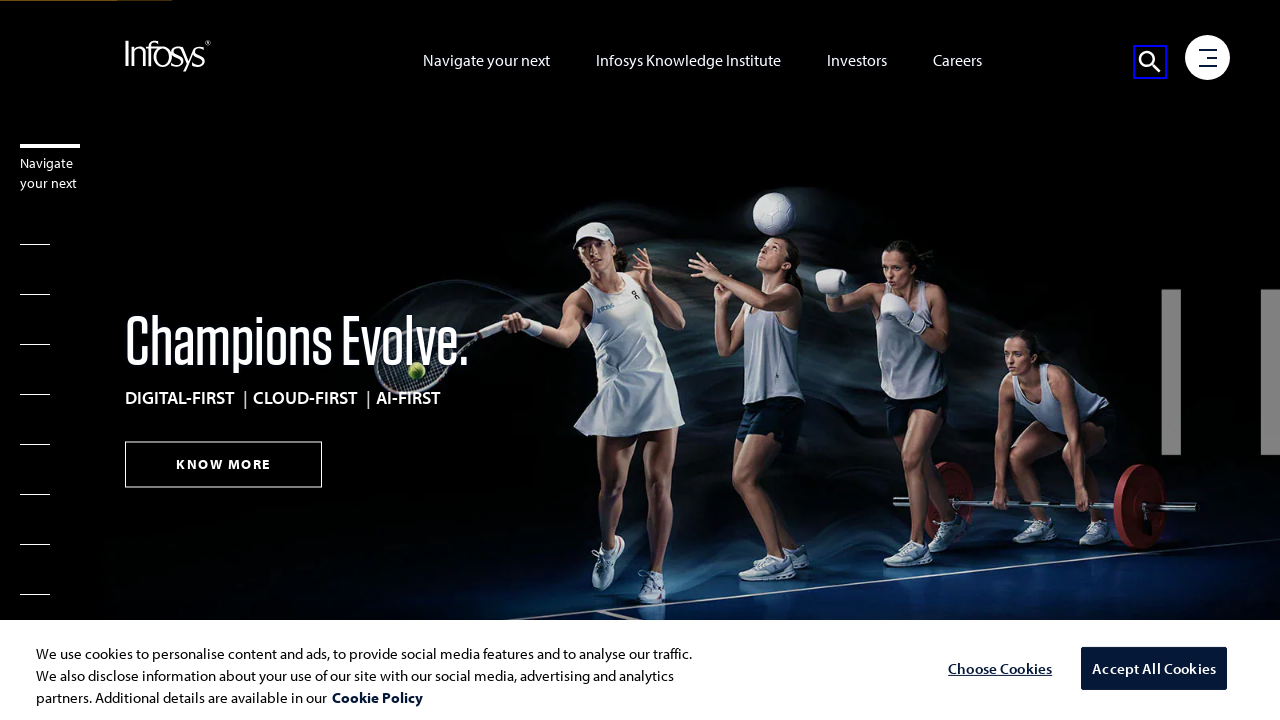

Clicked on 'Infosys Science Foundation' link at (570, 436) on xpath=//a[contains(text(),'Infosys')] >> nth=31
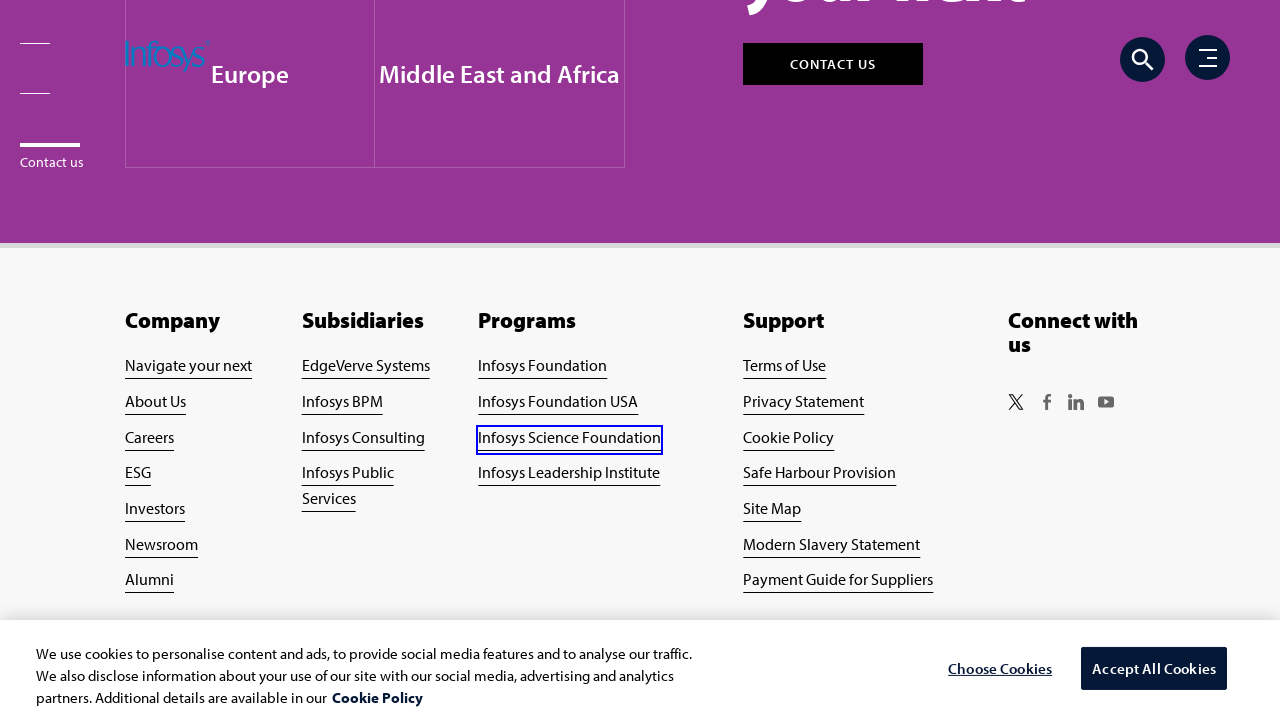

Waited for page load to complete after clicking link
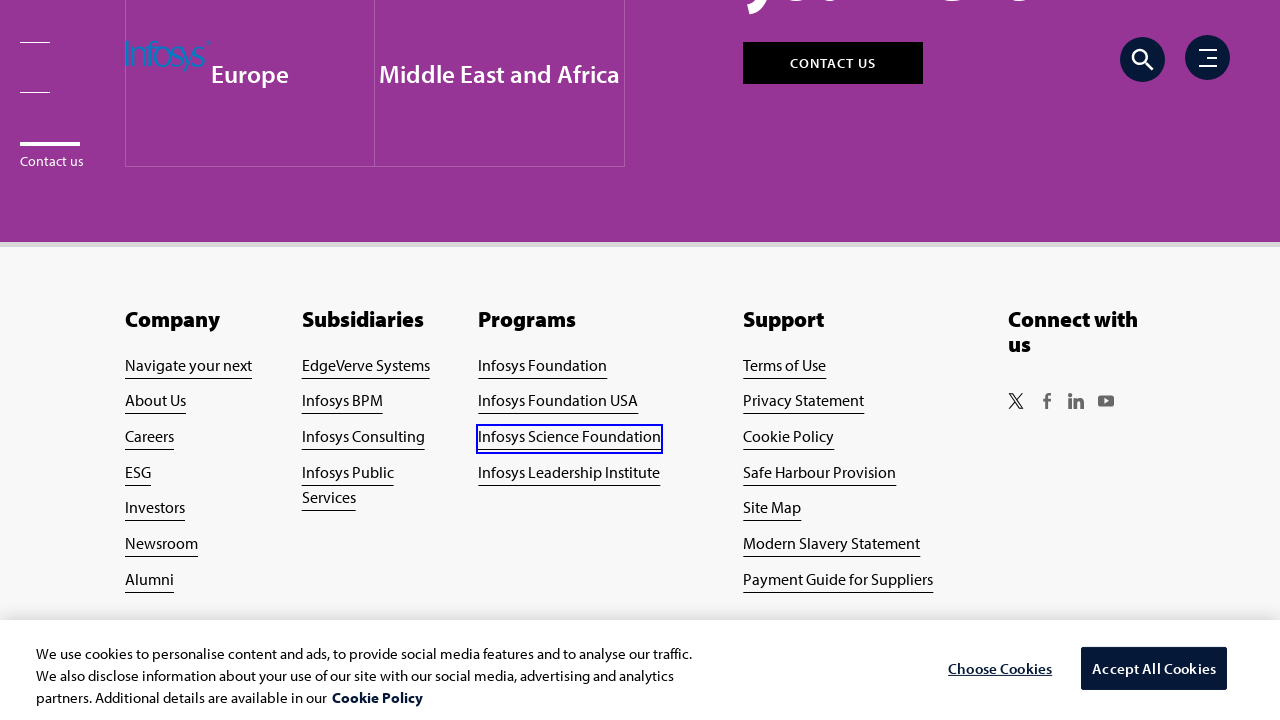

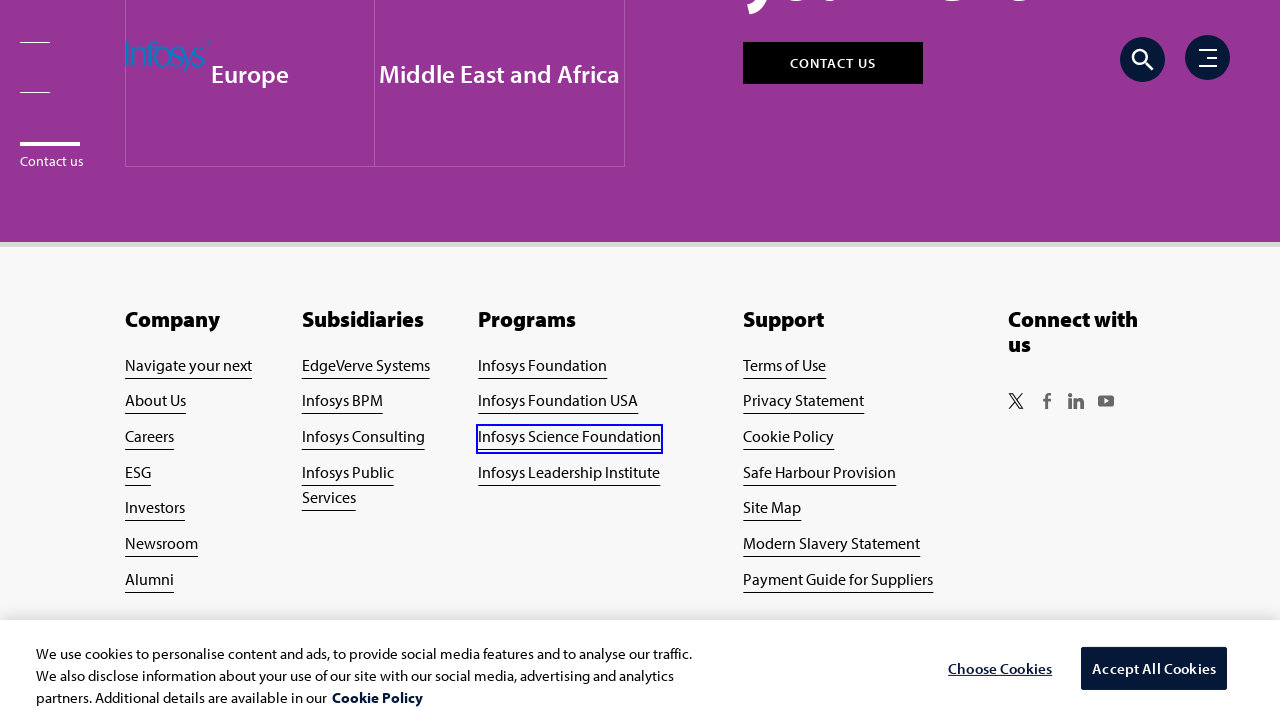